Tests alert handling functionality by triggering different alert popups and accepting them

Starting URL: https://demoqa.com/alerts

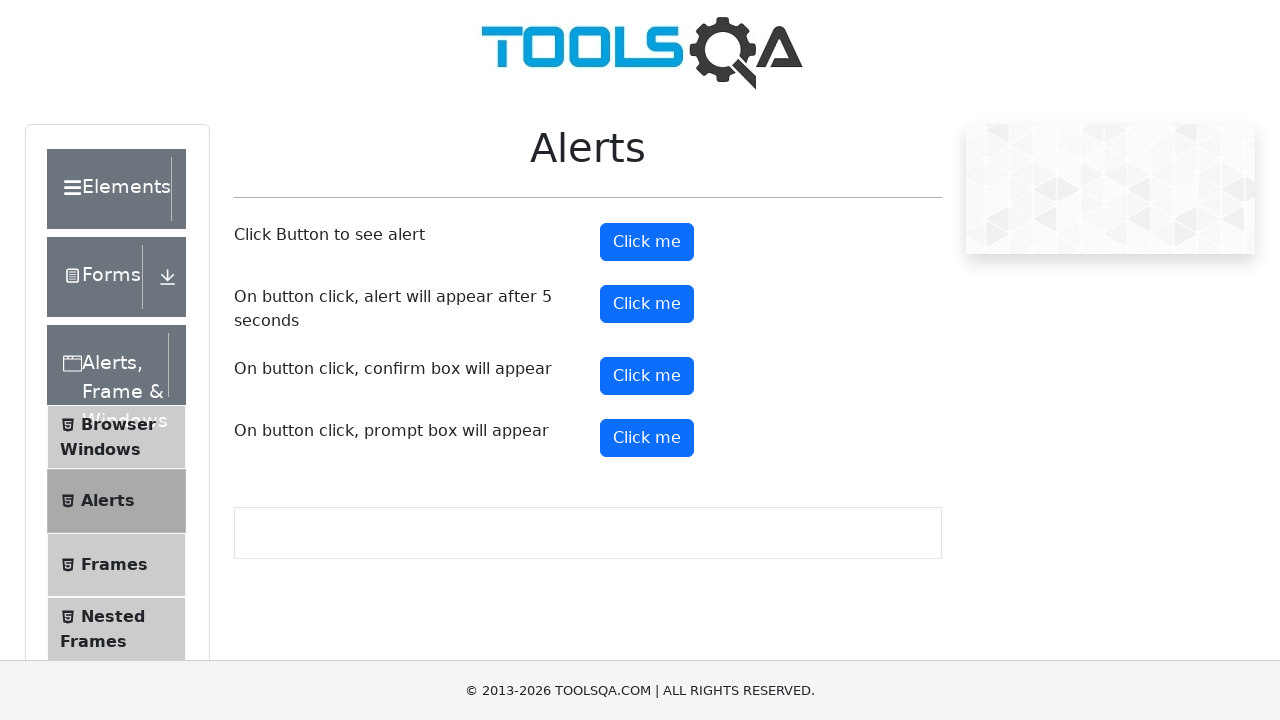

Clicked button to trigger first alert at (647, 242) on button#alertButton
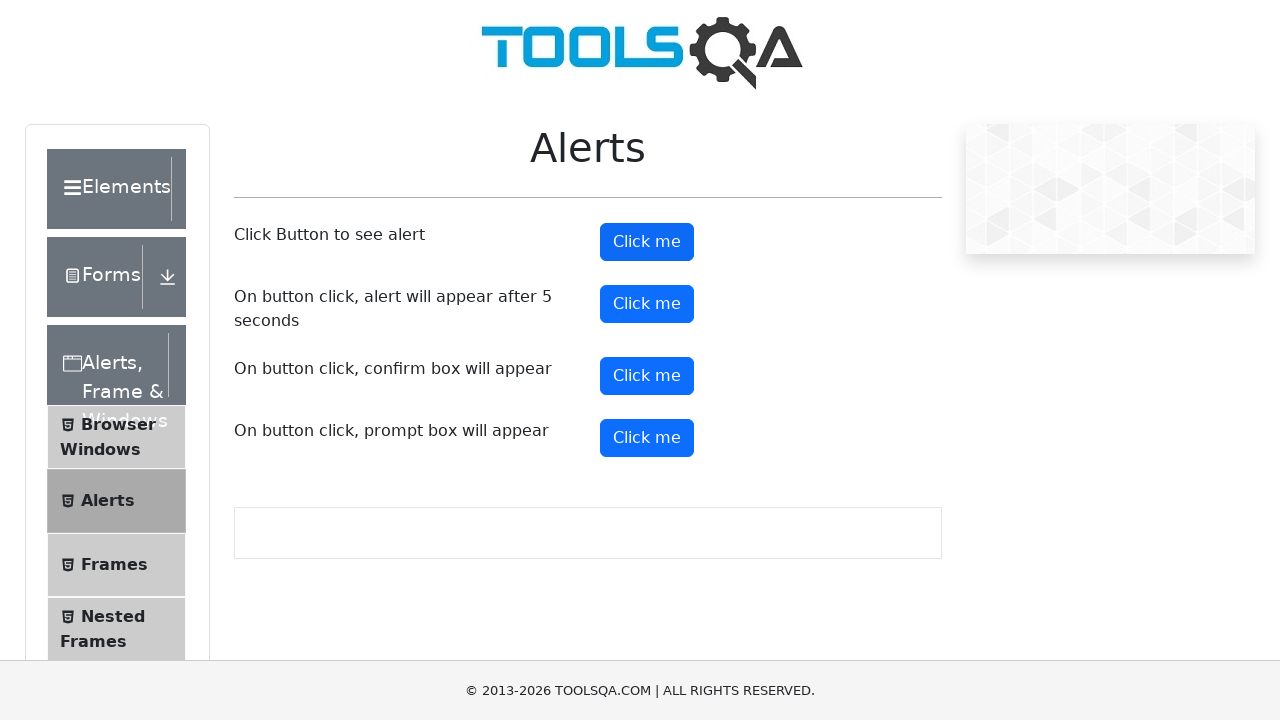

Set up dialog handler to accept alerts
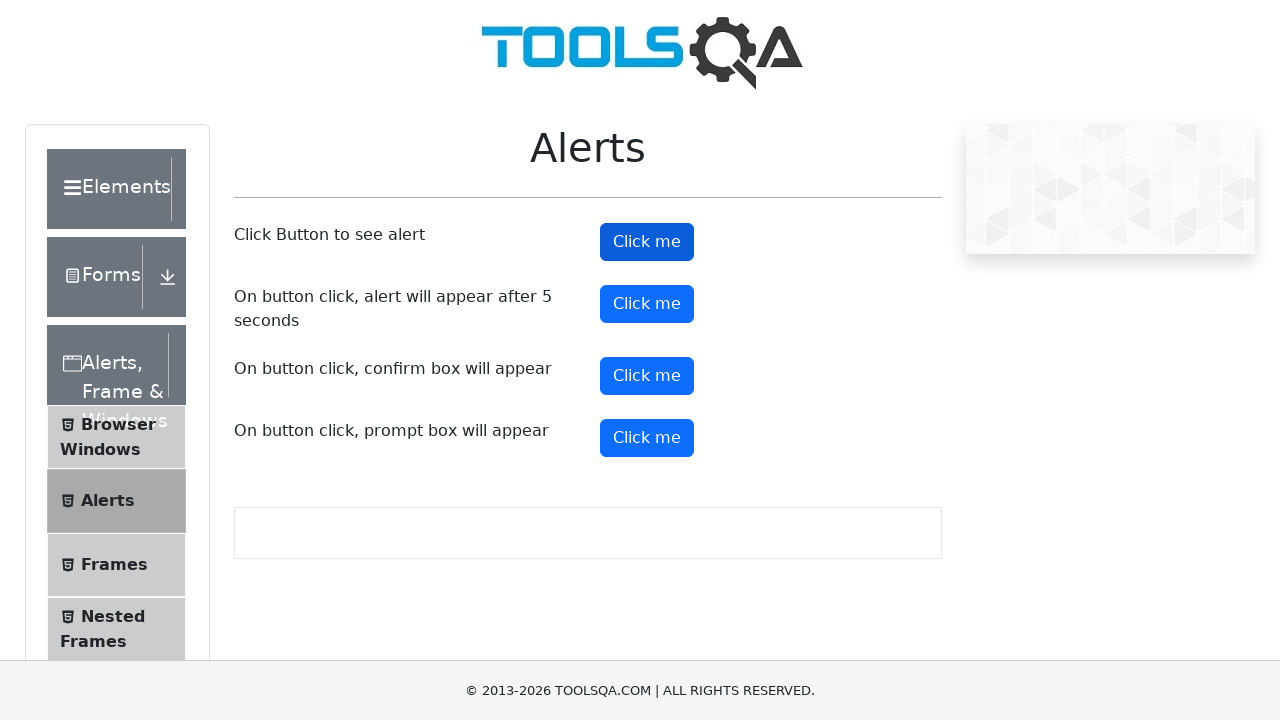

Clicked button to trigger timer alert at (647, 304) on button#timerAlertButton
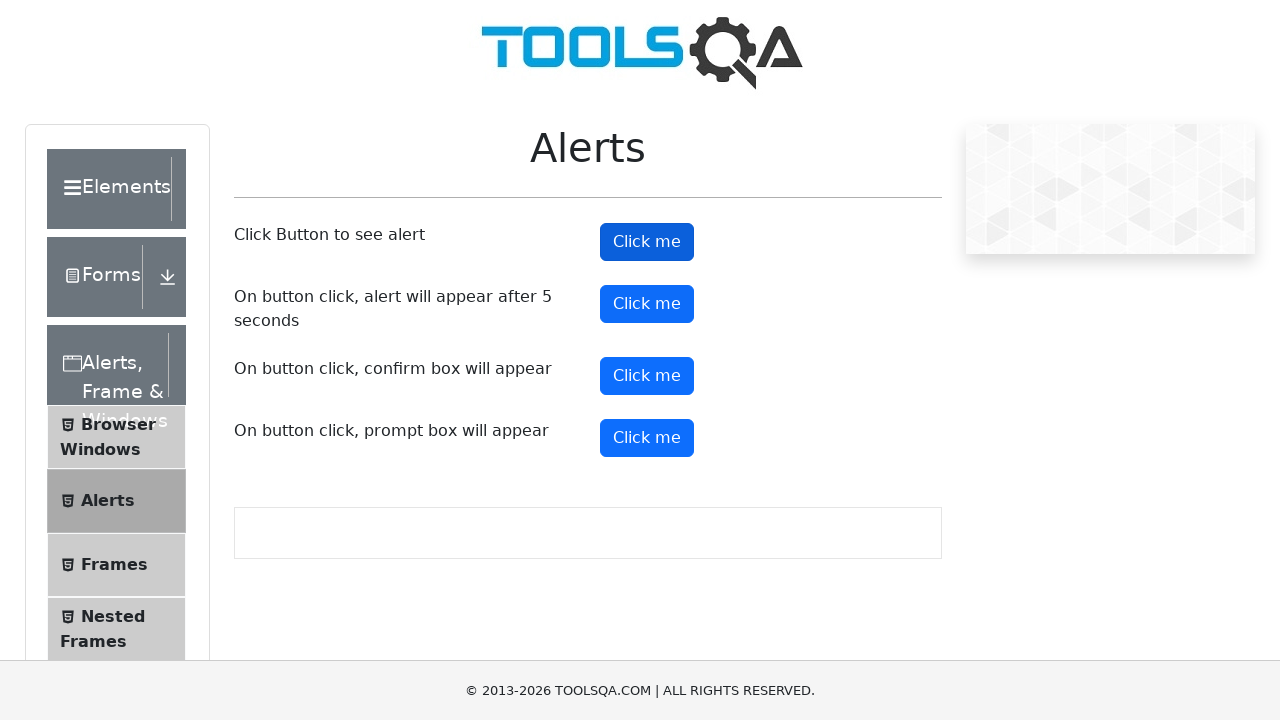

Waited 5 seconds for timer alert to appear
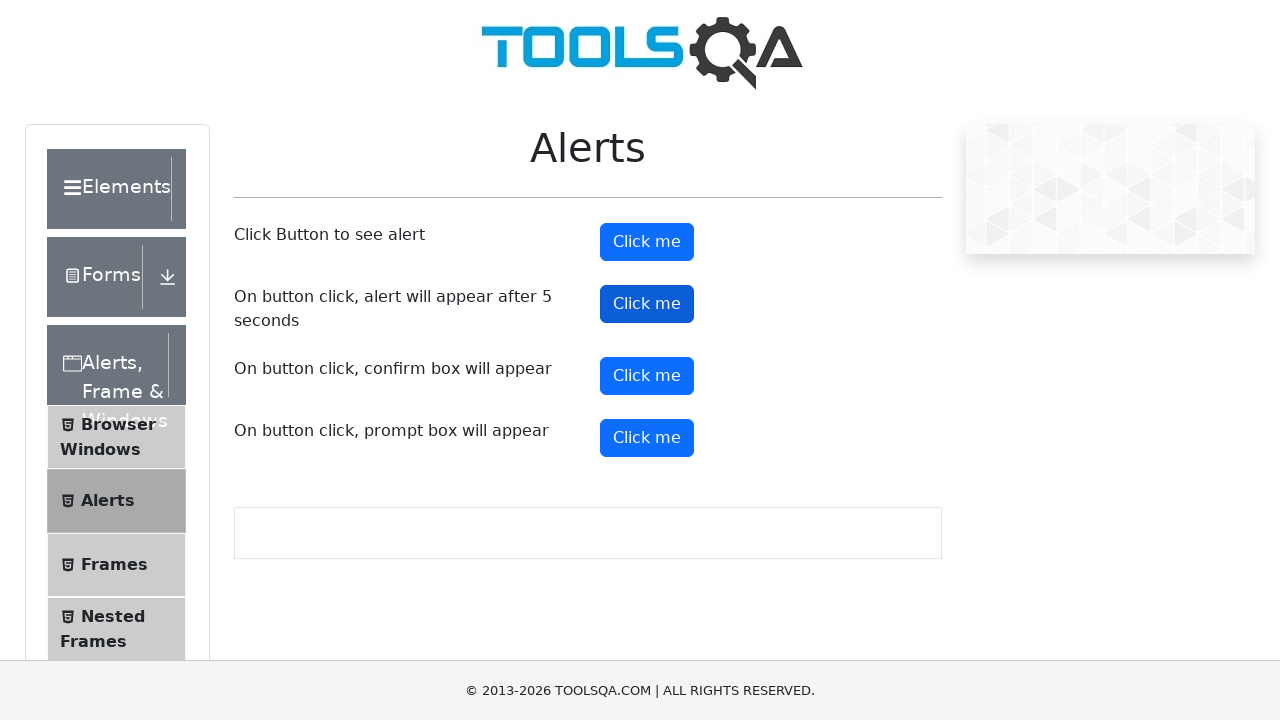

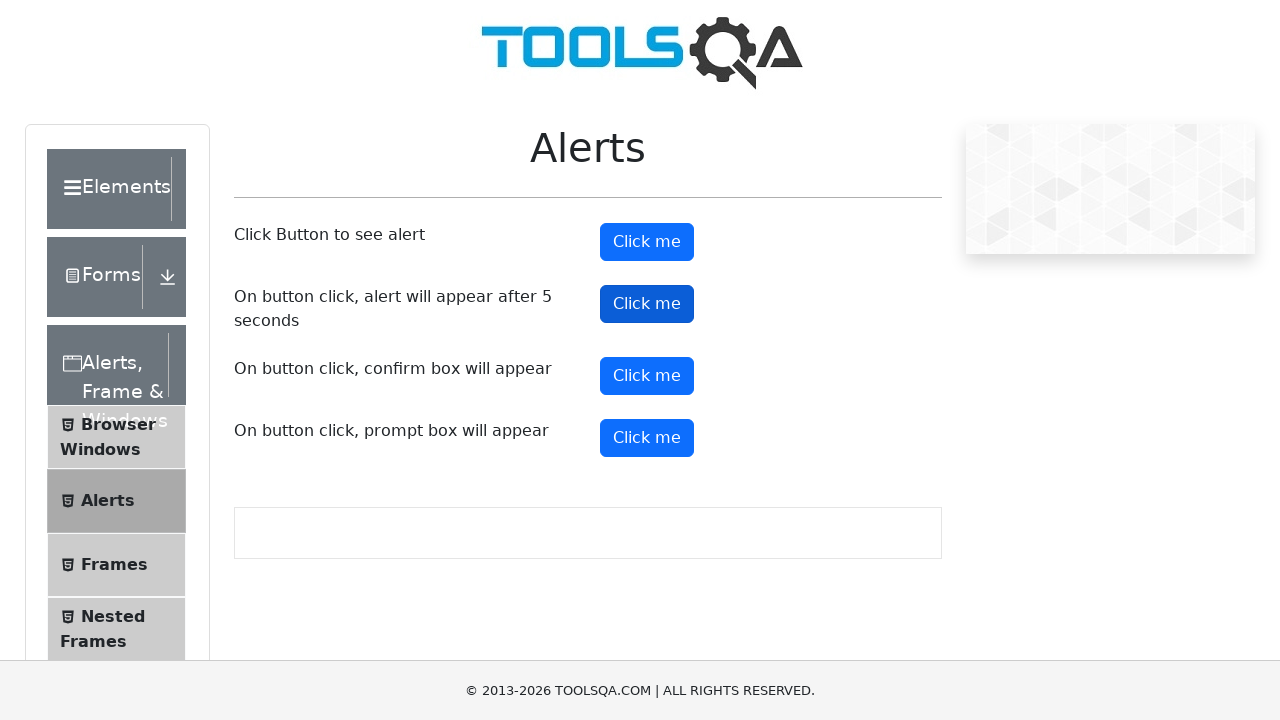